Tests date picker functionality by clicking on a date of birth field and selecting a specific date (January 1, 1985) using month and year dropdowns

Starting URL: https://www.dummyticket.com/dummy-ticket-for-visa-application/

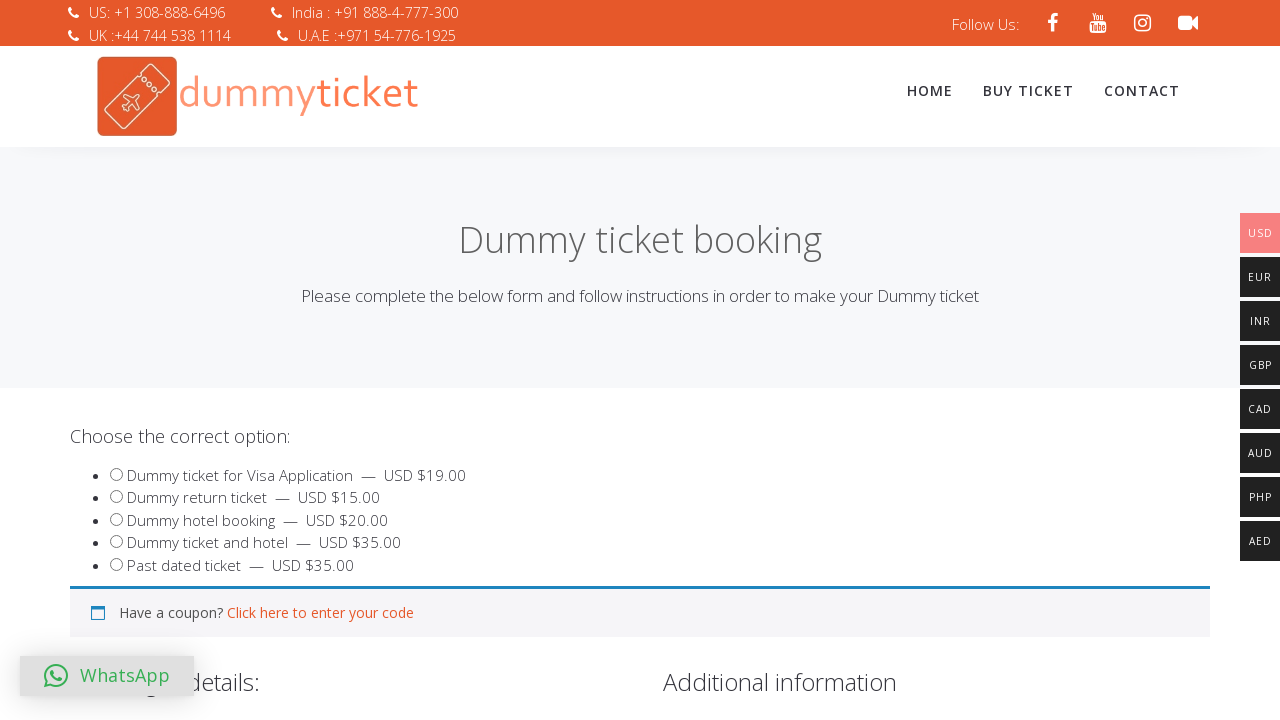

Clicked on date of birth field to open date picker at (344, 360) on #dob
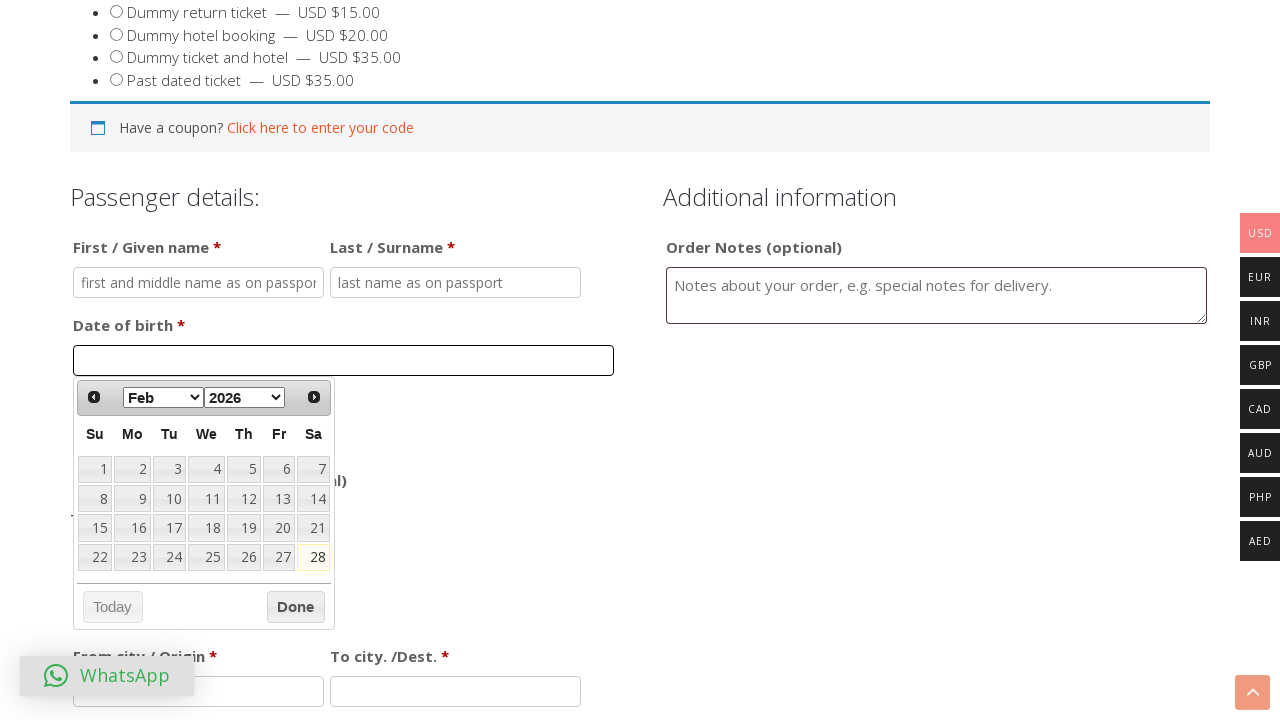

Date picker month dropdown became visible
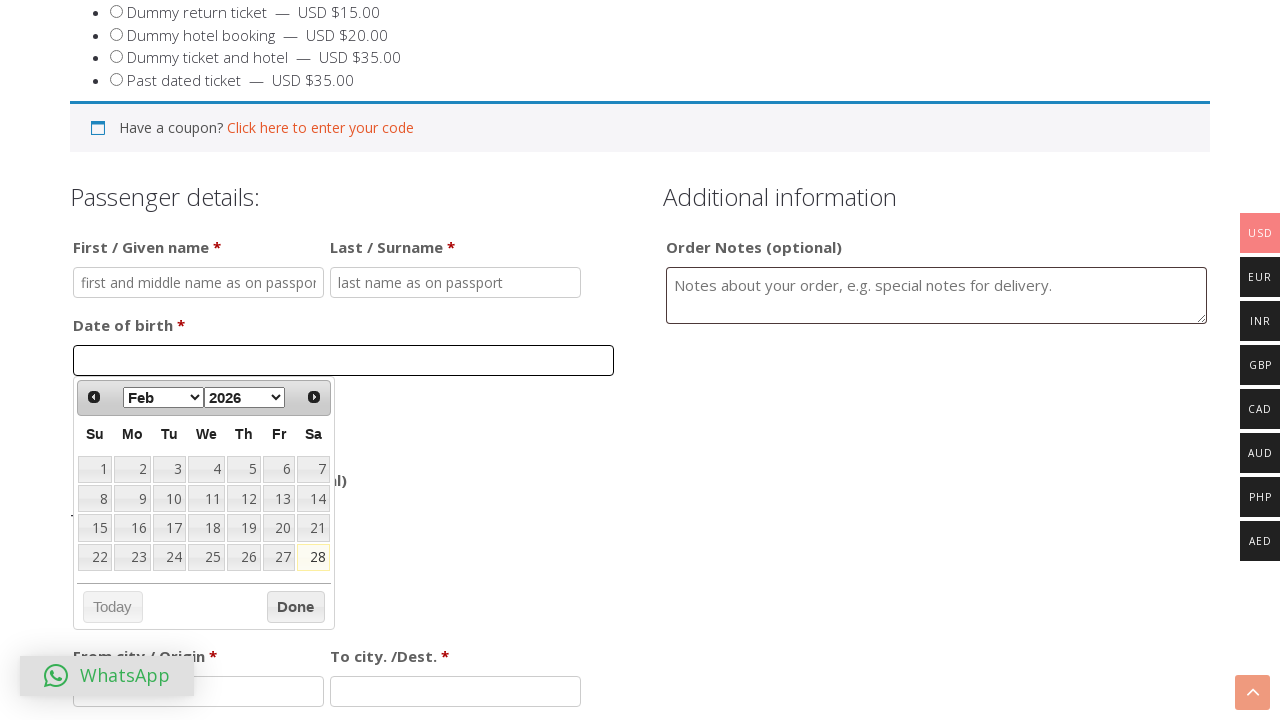

Selected January from month dropdown on select.ui-datepicker-month
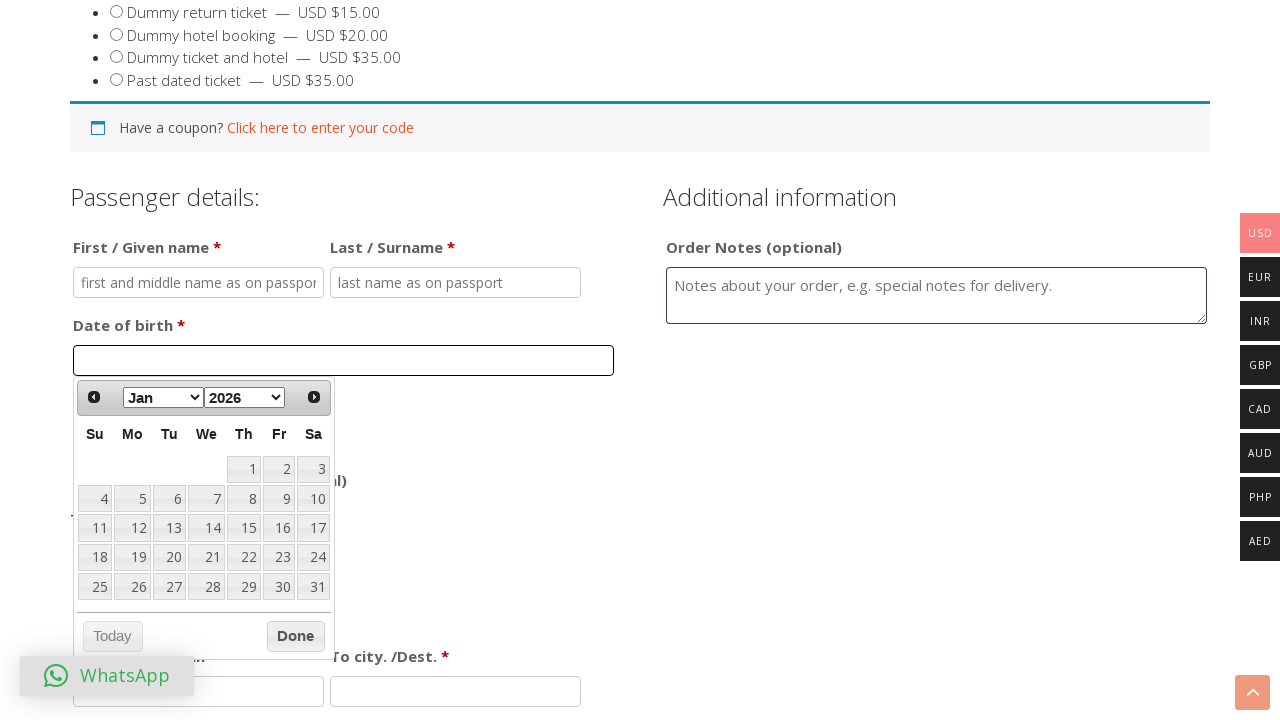

Selected 1985 from year dropdown on select.ui-datepicker-year
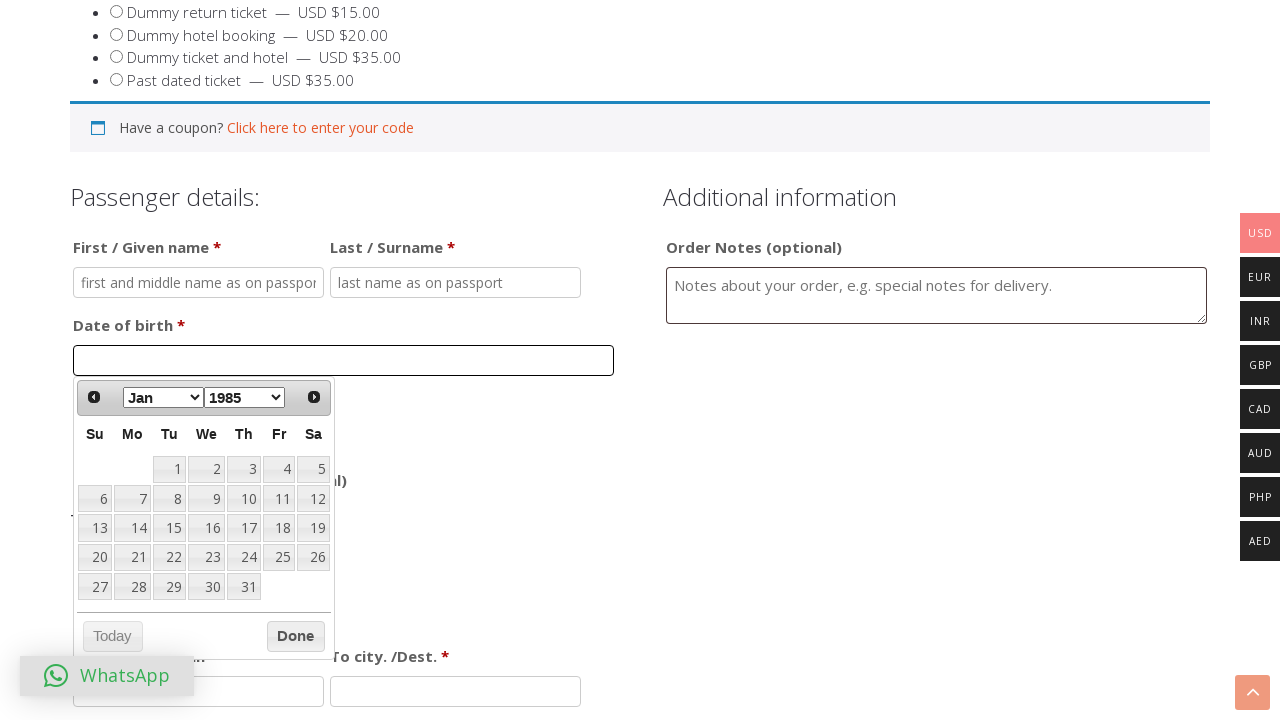

Clicked on the 1st day of the month (January 1, 1985) at (169, 469) on a[data-date='1']
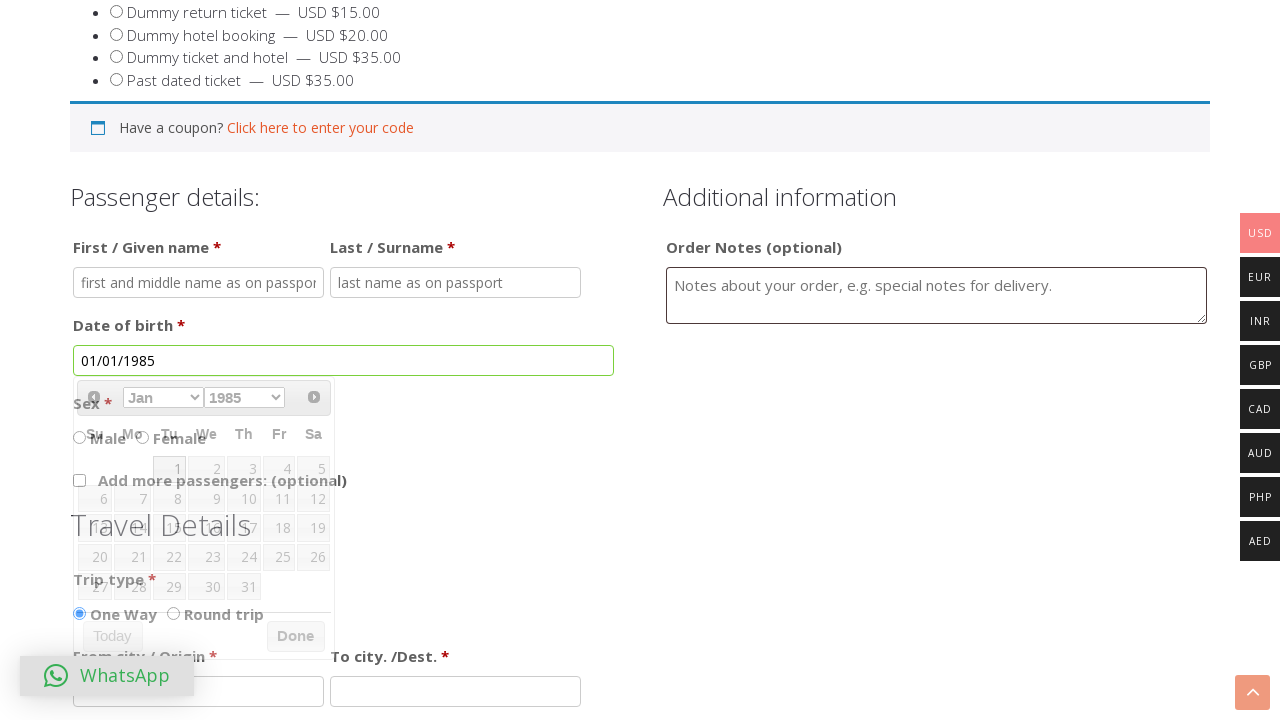

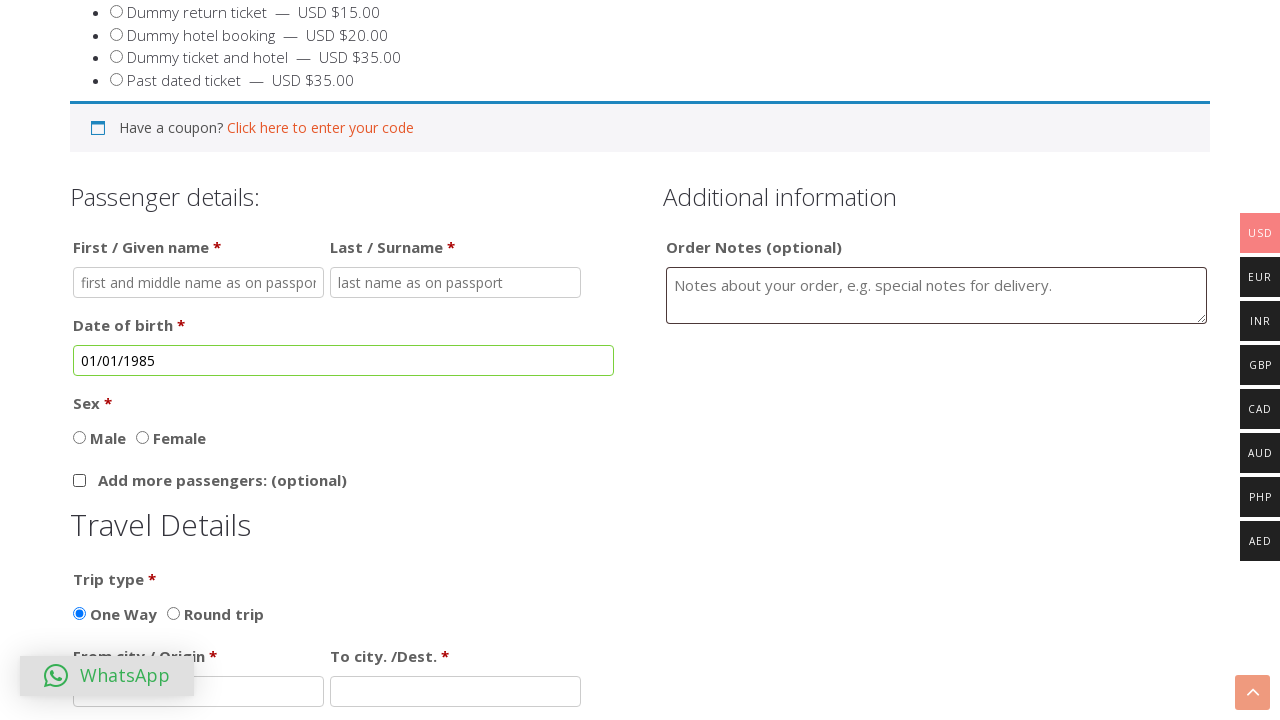